Tests Basic Elements page AlertDemo section by filling first name, last name, and company name fields and verifying alert message

Starting URL: http://automationbykrishna.com/

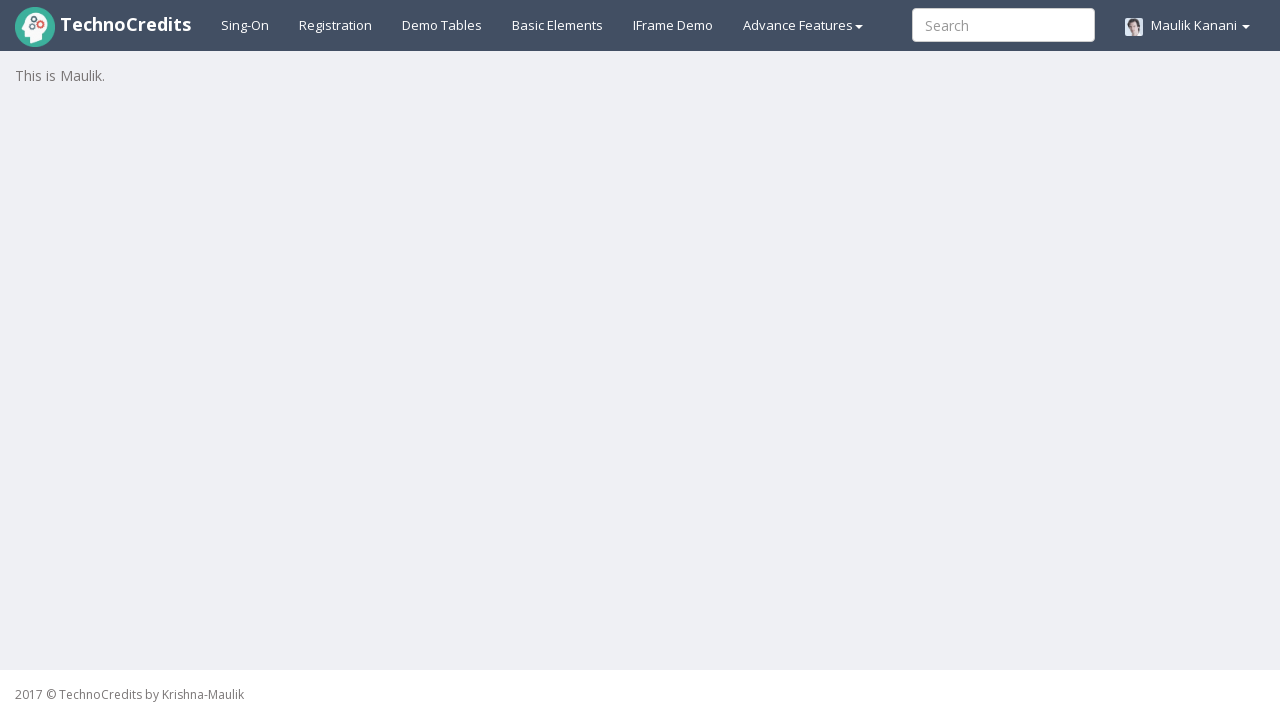

Clicked on Basic Elements link at (558, 25) on xpath=//a[@id='basicelements']
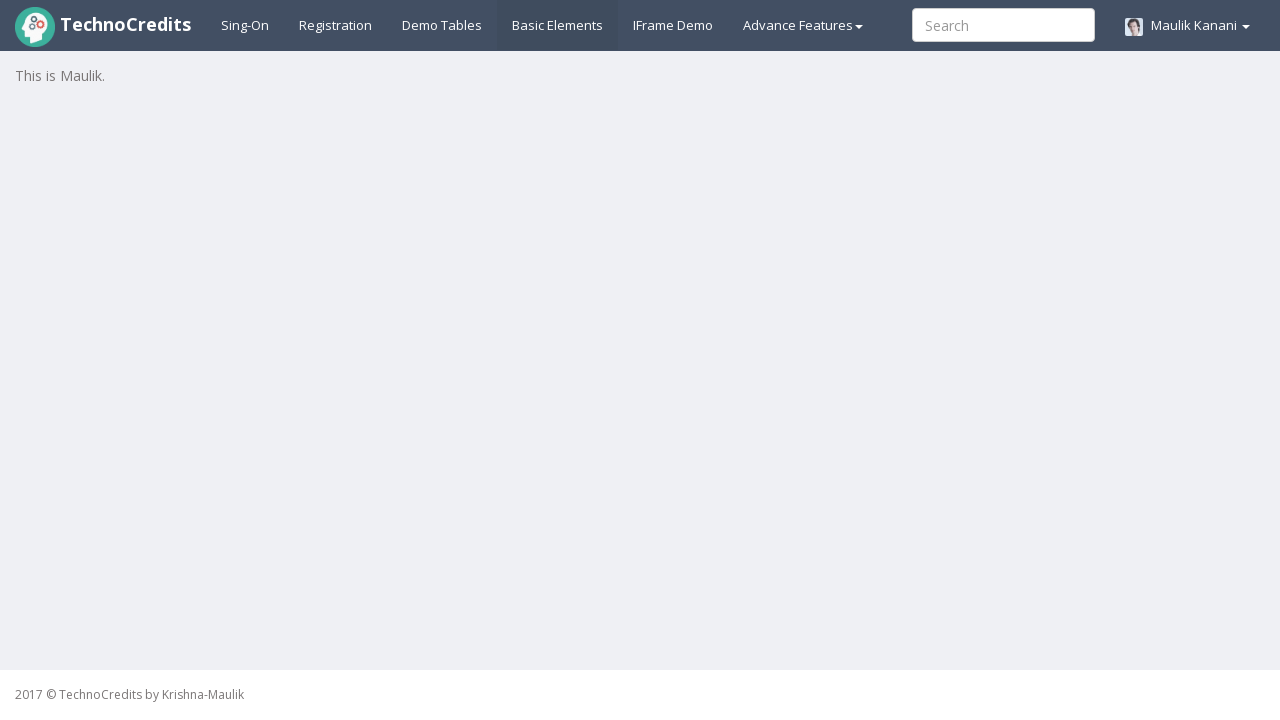

Waited for Basic Elements page to load
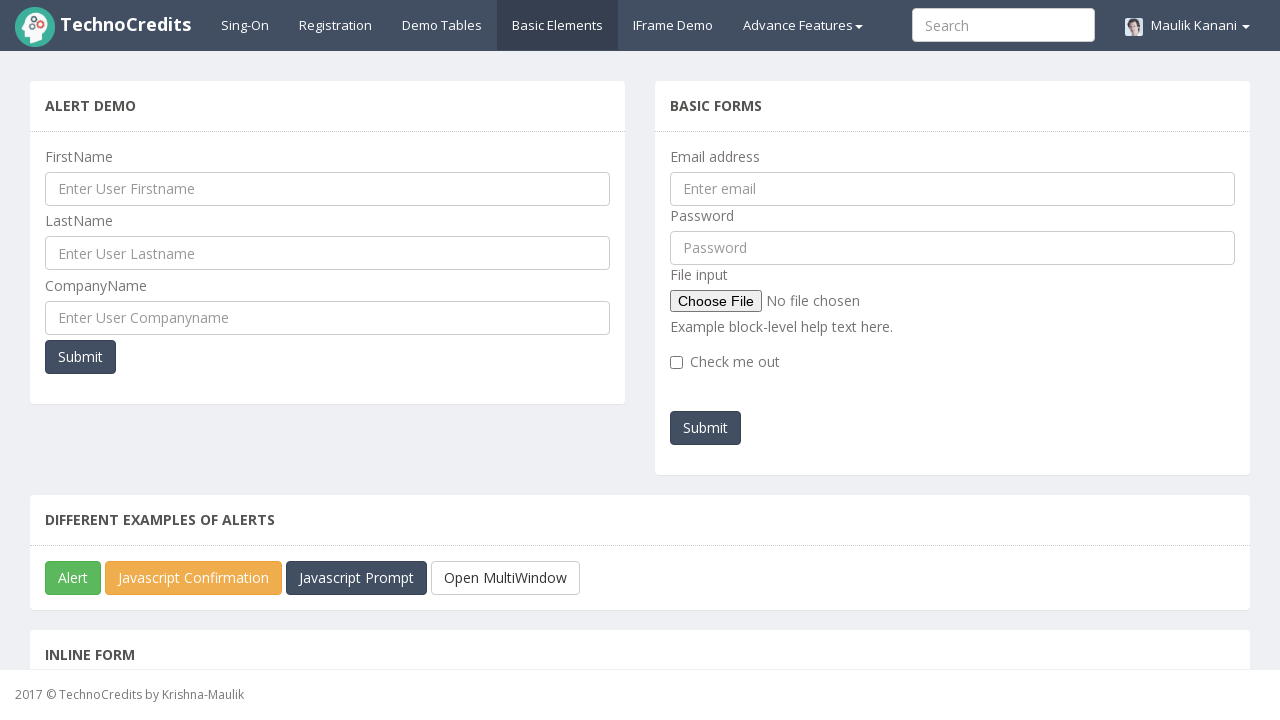

Filled first name field with 'John' on #UserFirstName
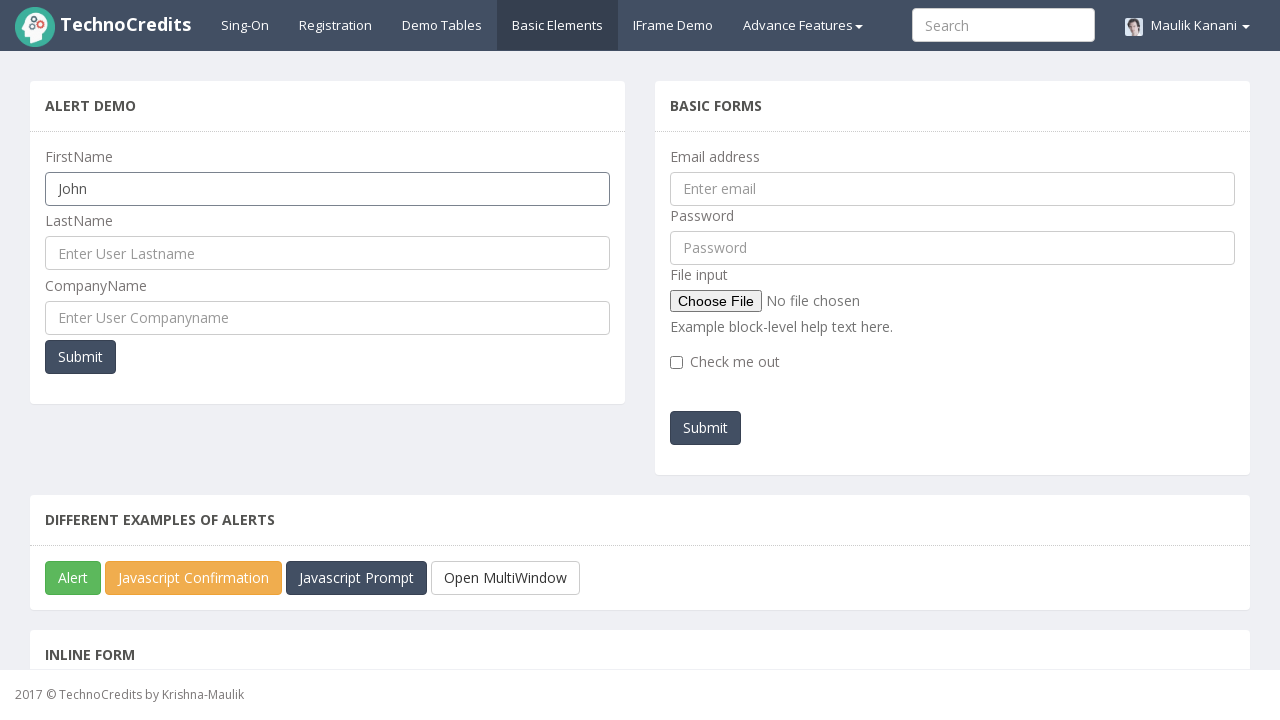

Filled last name field with 'Smith' on #UserLastName
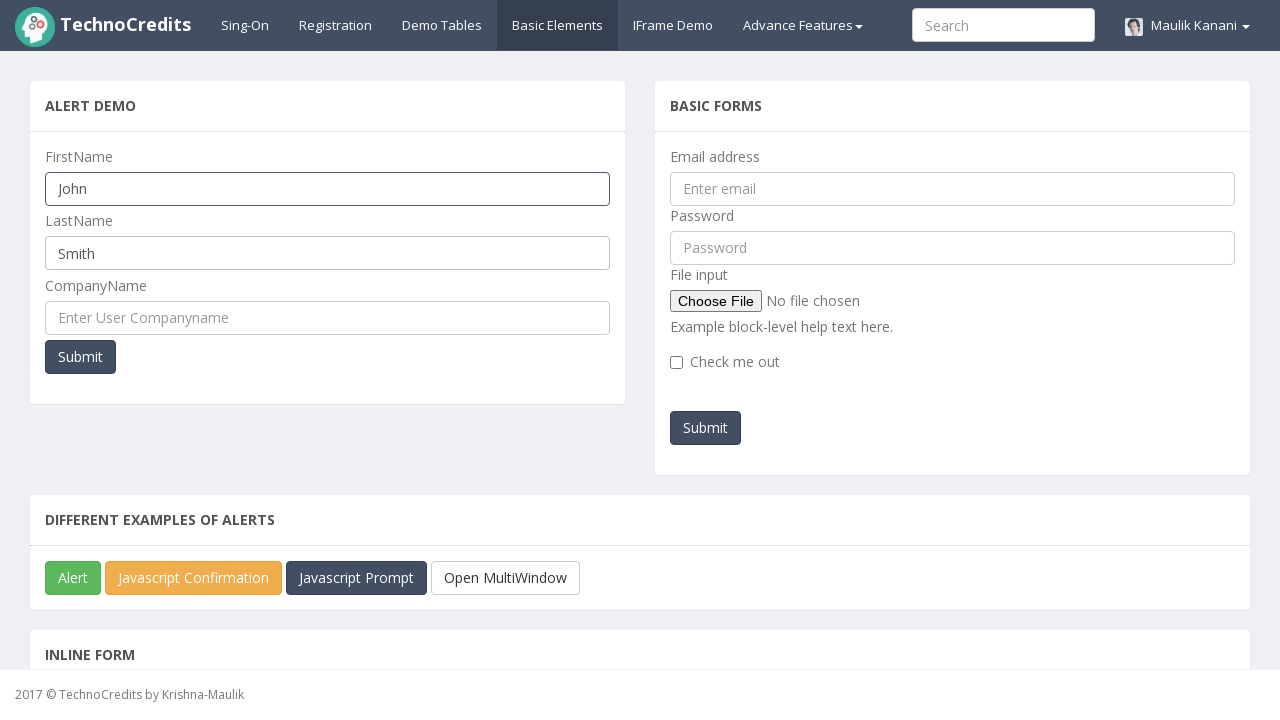

Filled company name field with 'TechCorp' on #UserCompanyName
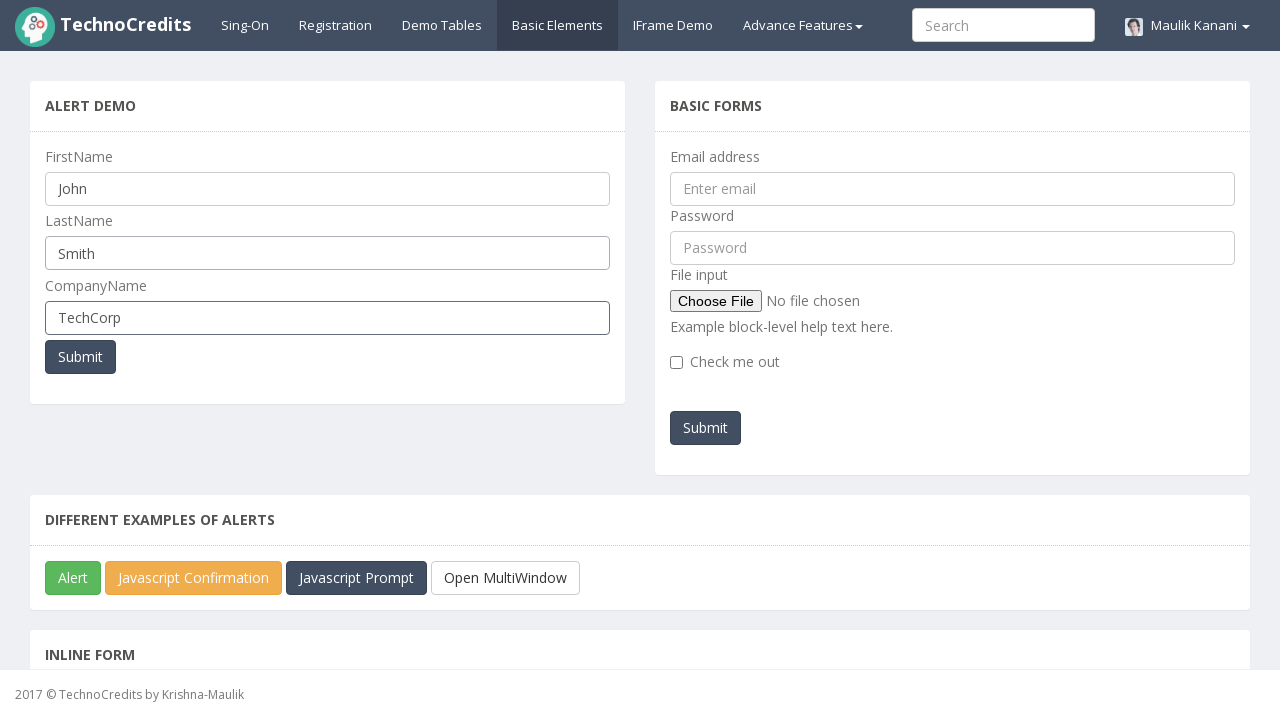

Clicked submit button in AlertDemo section at (80, 357) on xpath=//div[@name='secondSegment']//button[@type='submit']
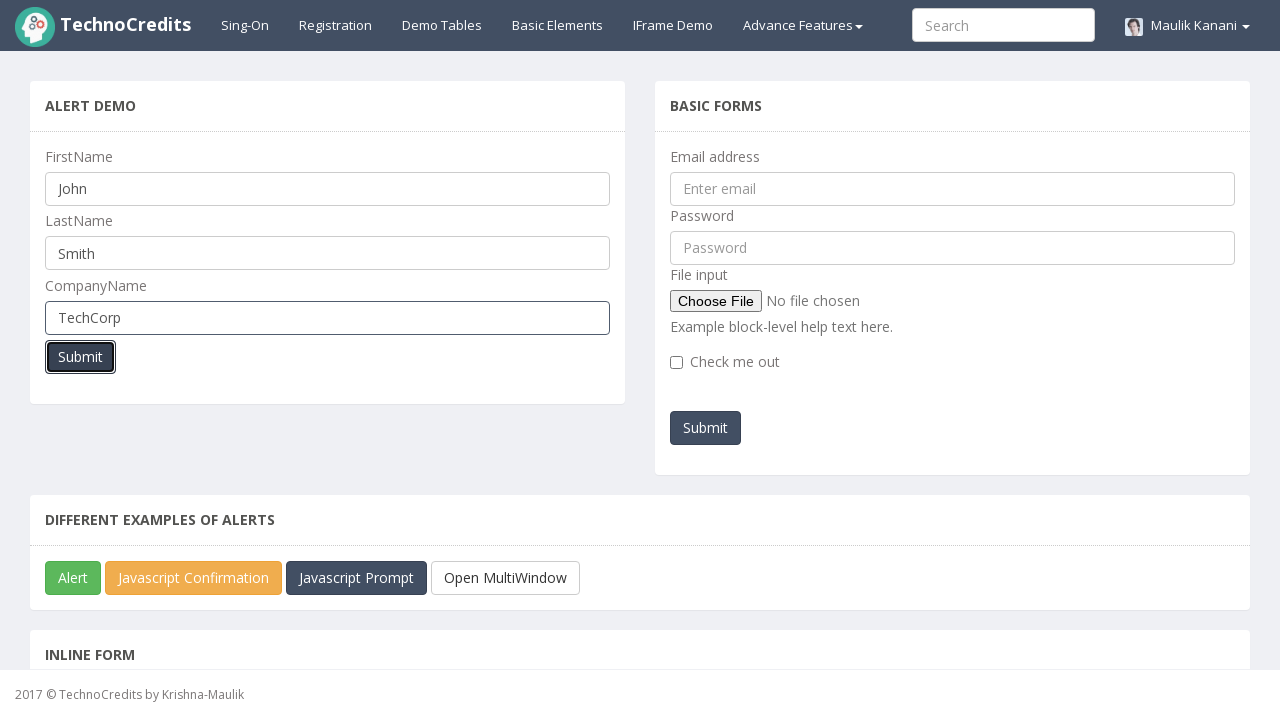

Alert dialog accepted
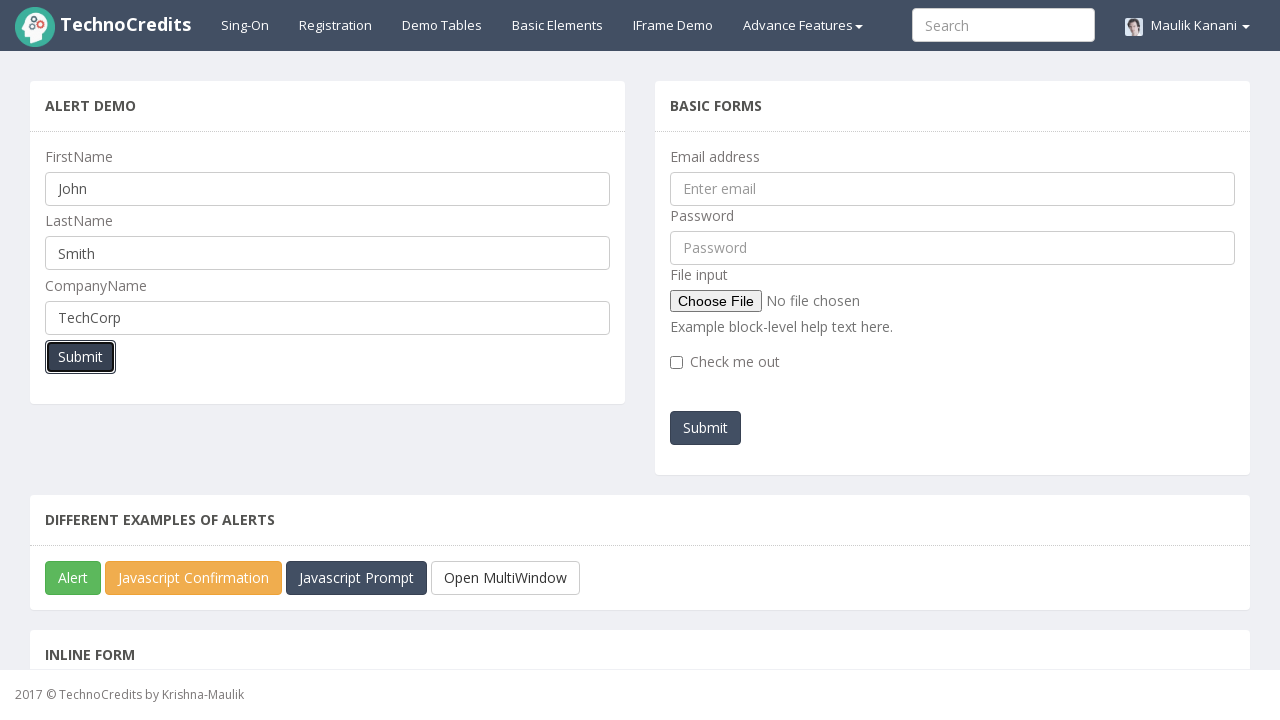

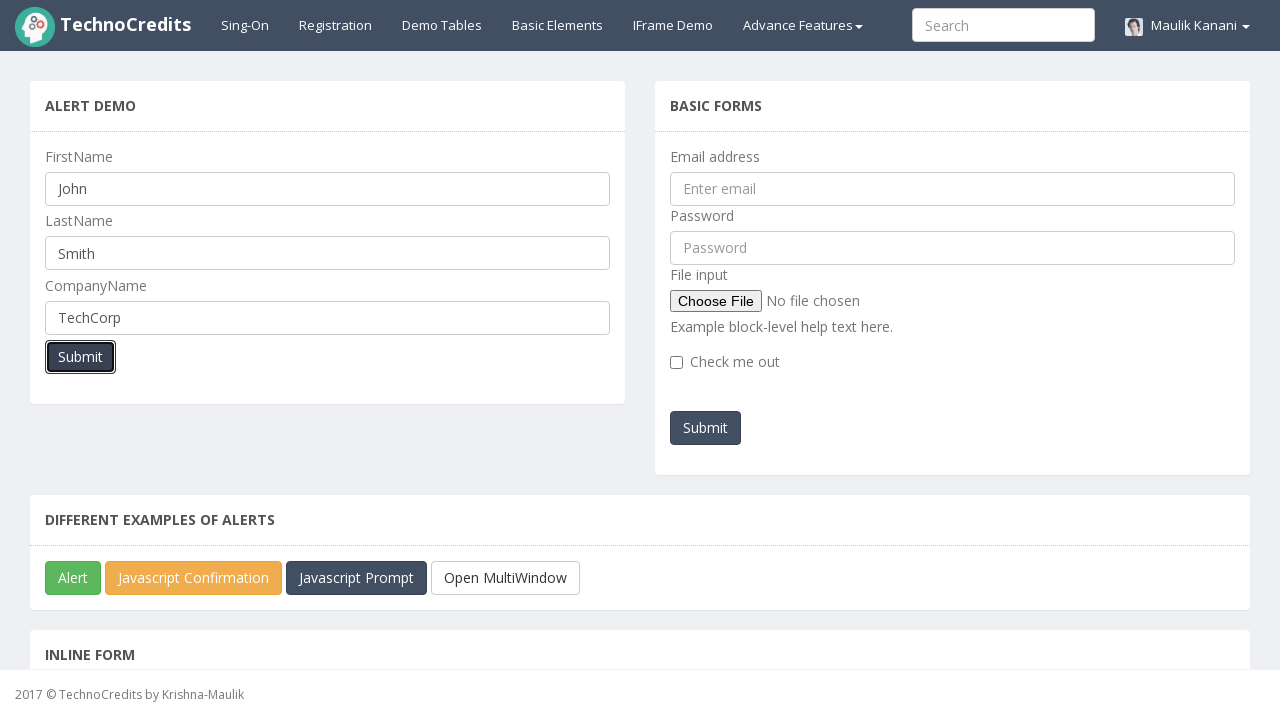